Tests Yahoo Japan image search functionality by entering a search query and submitting the form

Starting URL: https://search.yahoo.co.jp/image

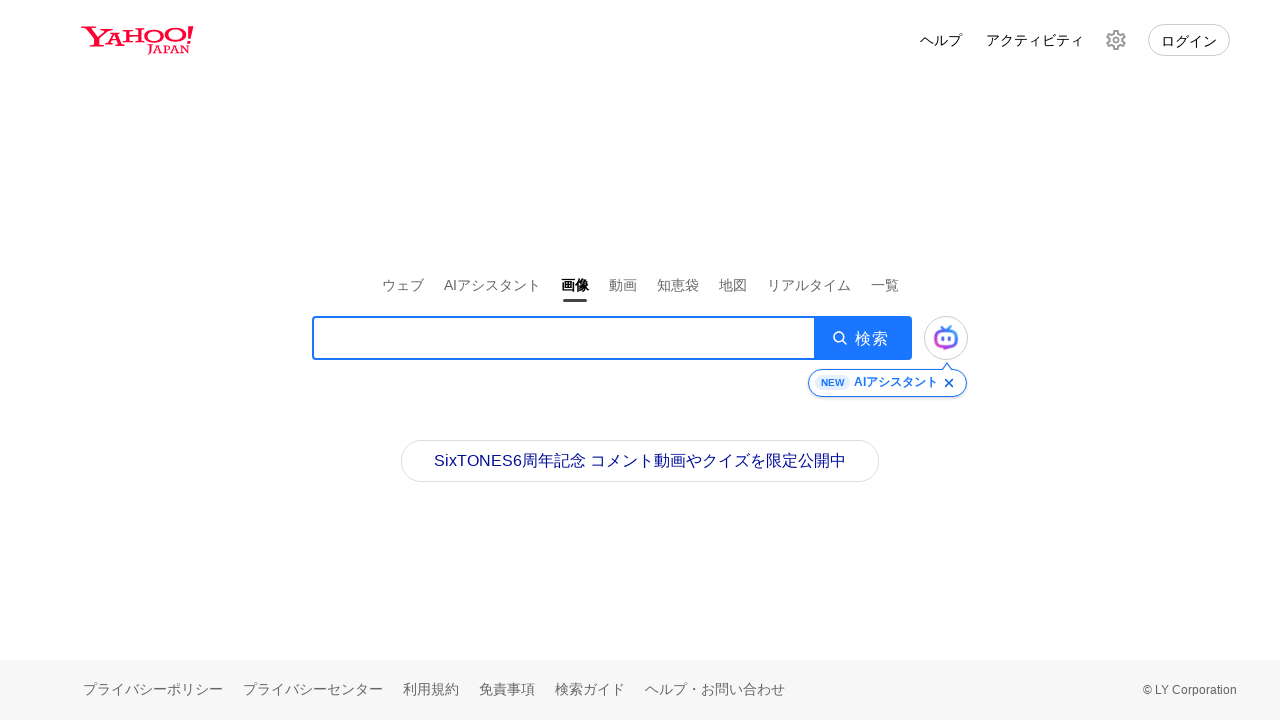

Filled search box with 'プログラミング' (programming) query on .SearchBox__searchInput
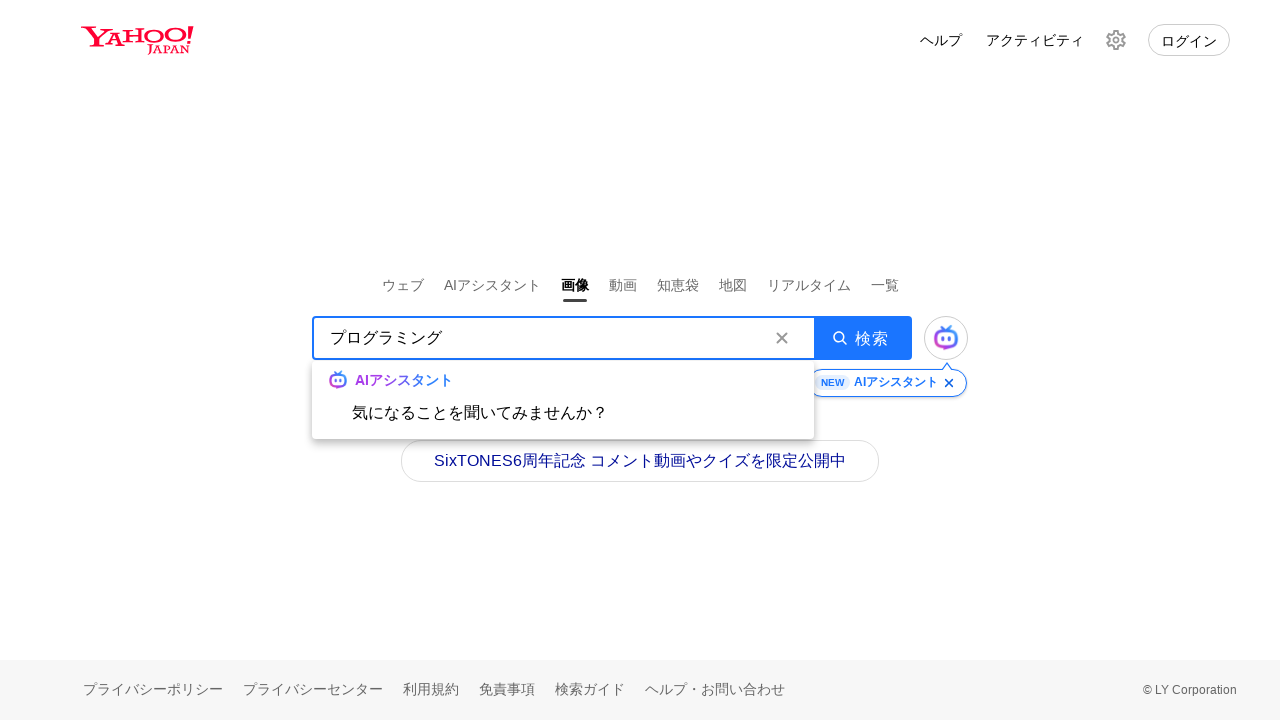

Pressed Enter to submit the Yahoo Japan image search form on .SearchBox__searchInput
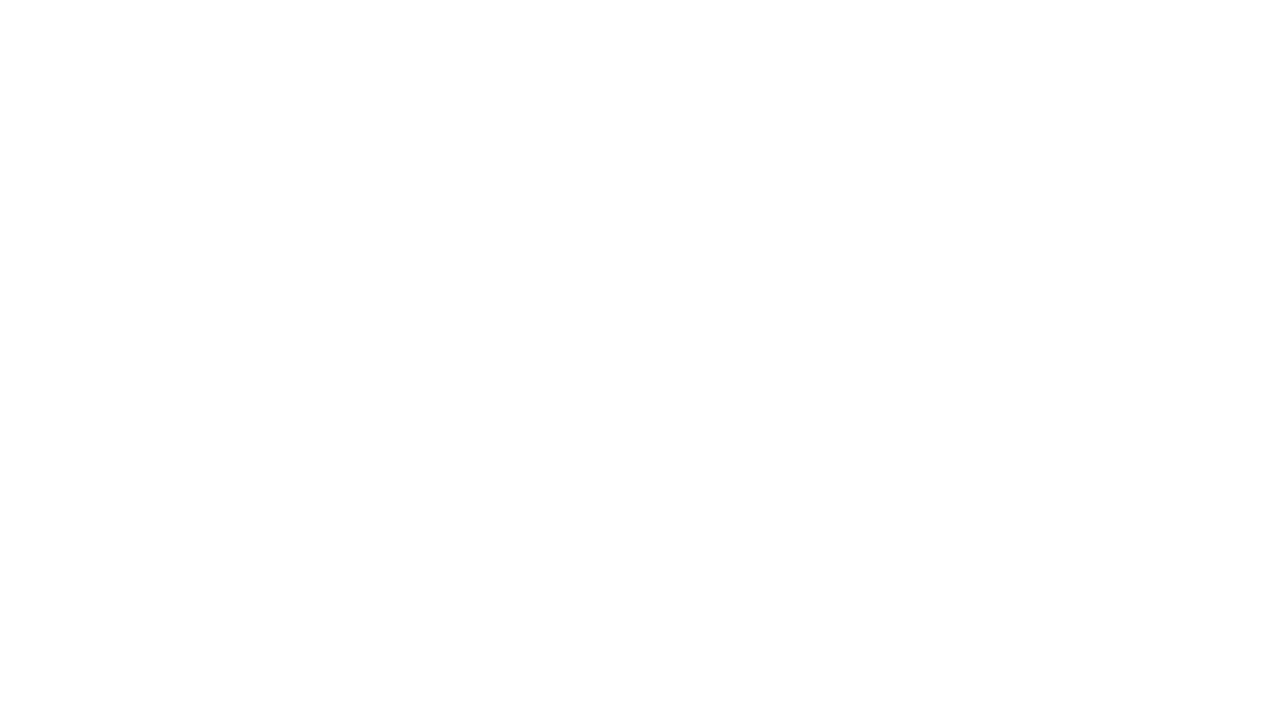

Search results loaded successfully (networkidle state reached)
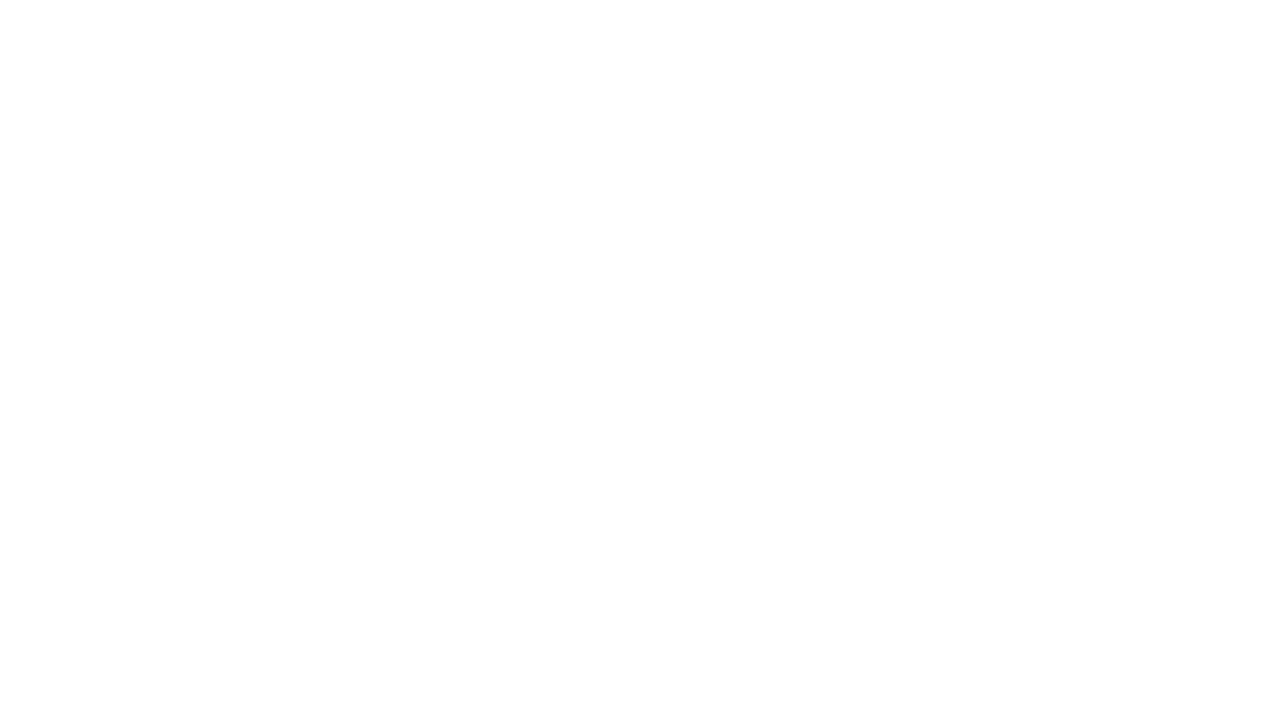

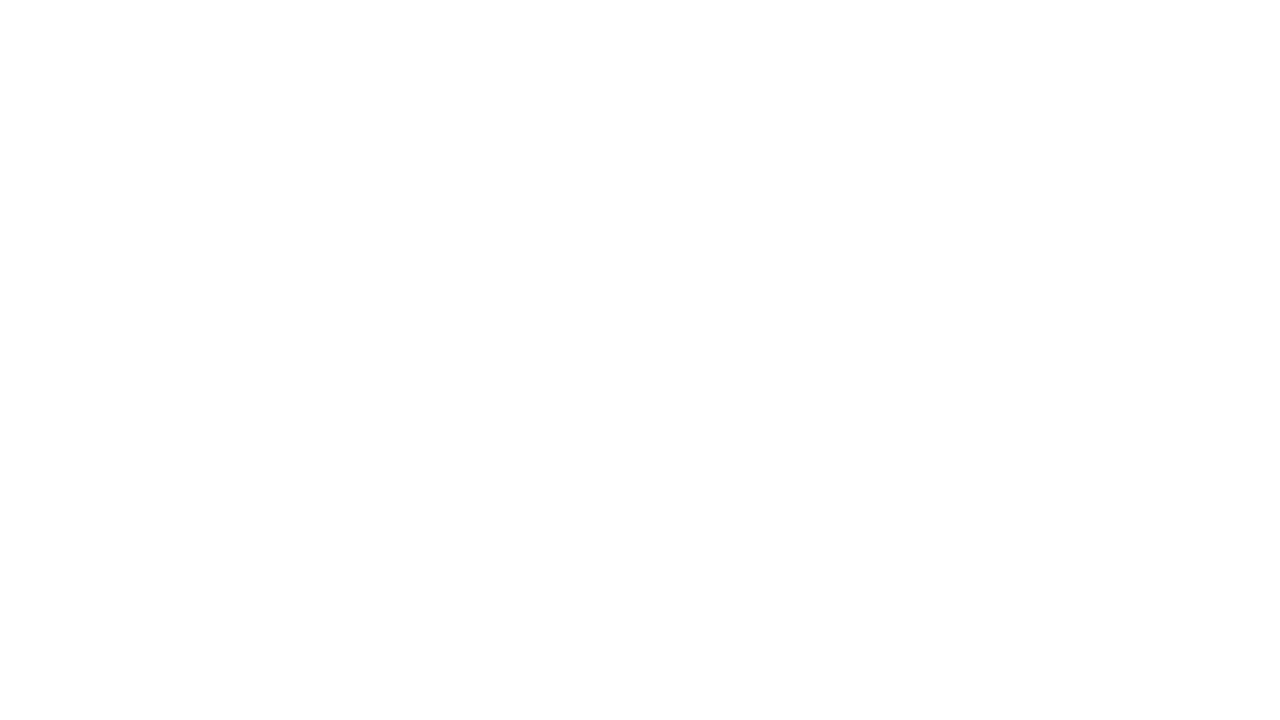